Tests that toggle and label controls are hidden when editing a todo item

Starting URL: https://demo.playwright.dev/todomvc

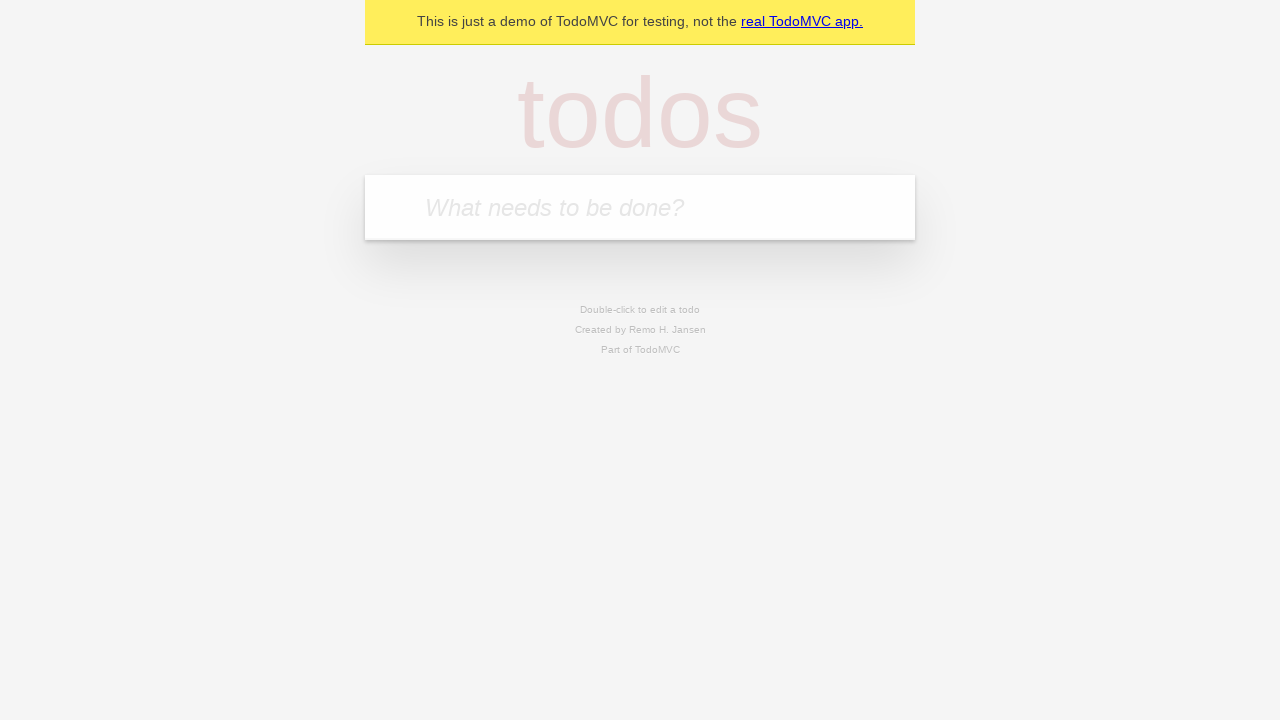

Filled first todo input with 'buy some cheese' on .new-todo
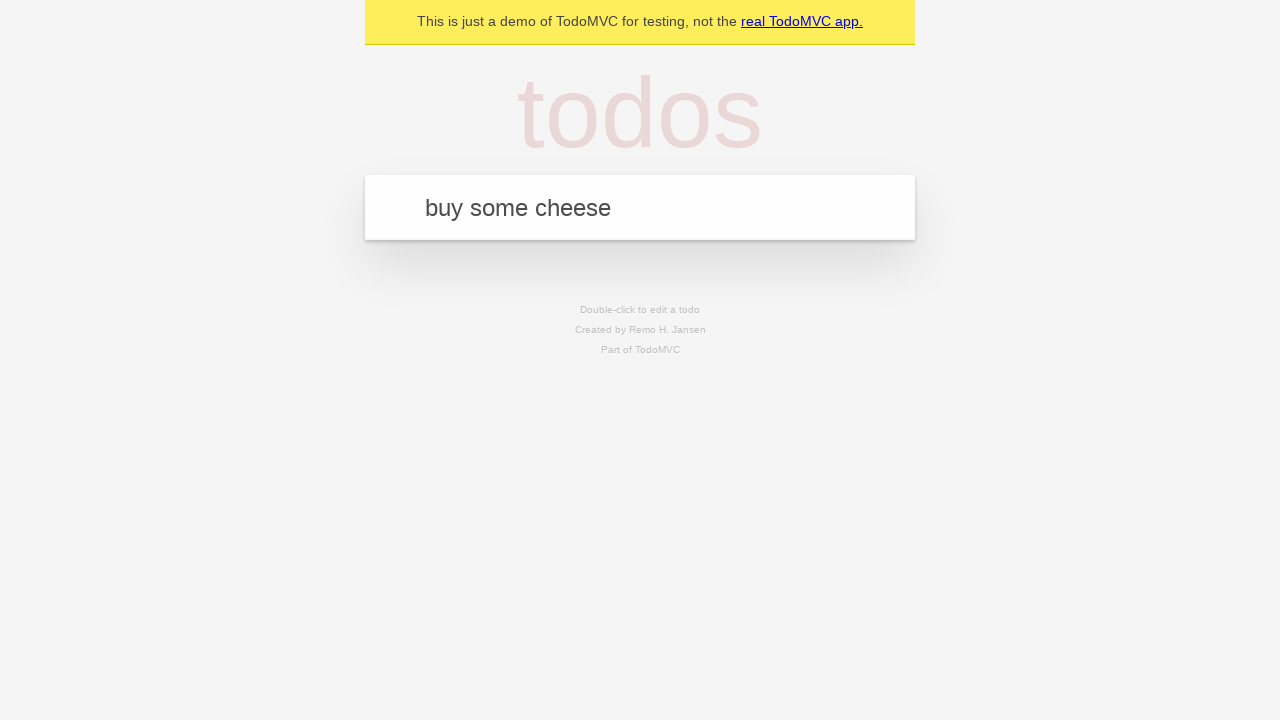

Pressed Enter to create first todo on .new-todo
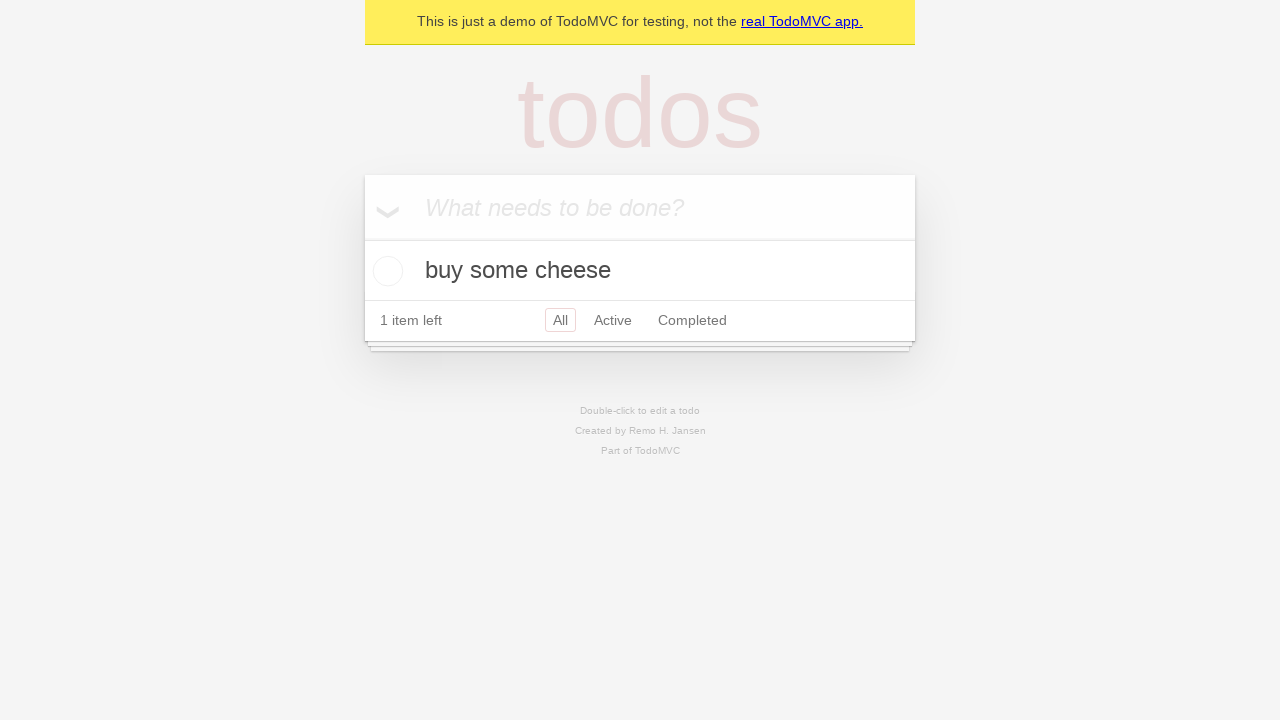

Filled second todo input with 'feed the cat' on .new-todo
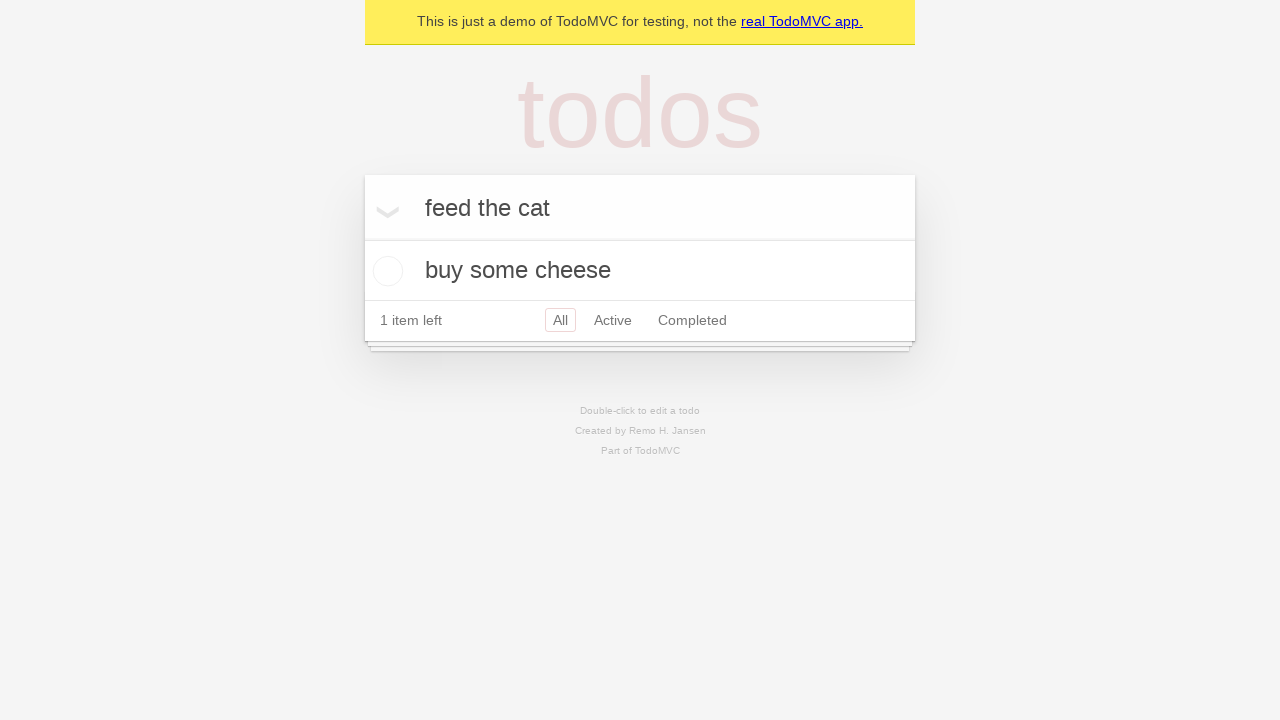

Pressed Enter to create second todo on .new-todo
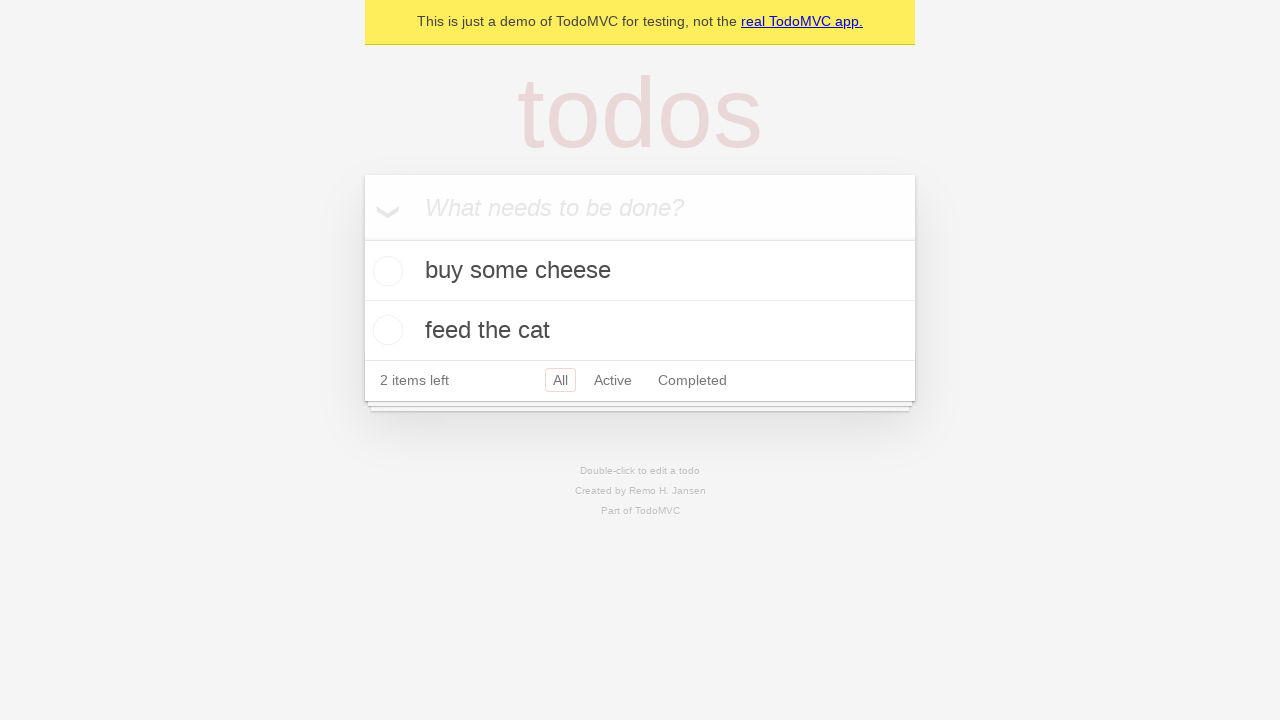

Filled third todo input with 'book a doctors appointment' on .new-todo
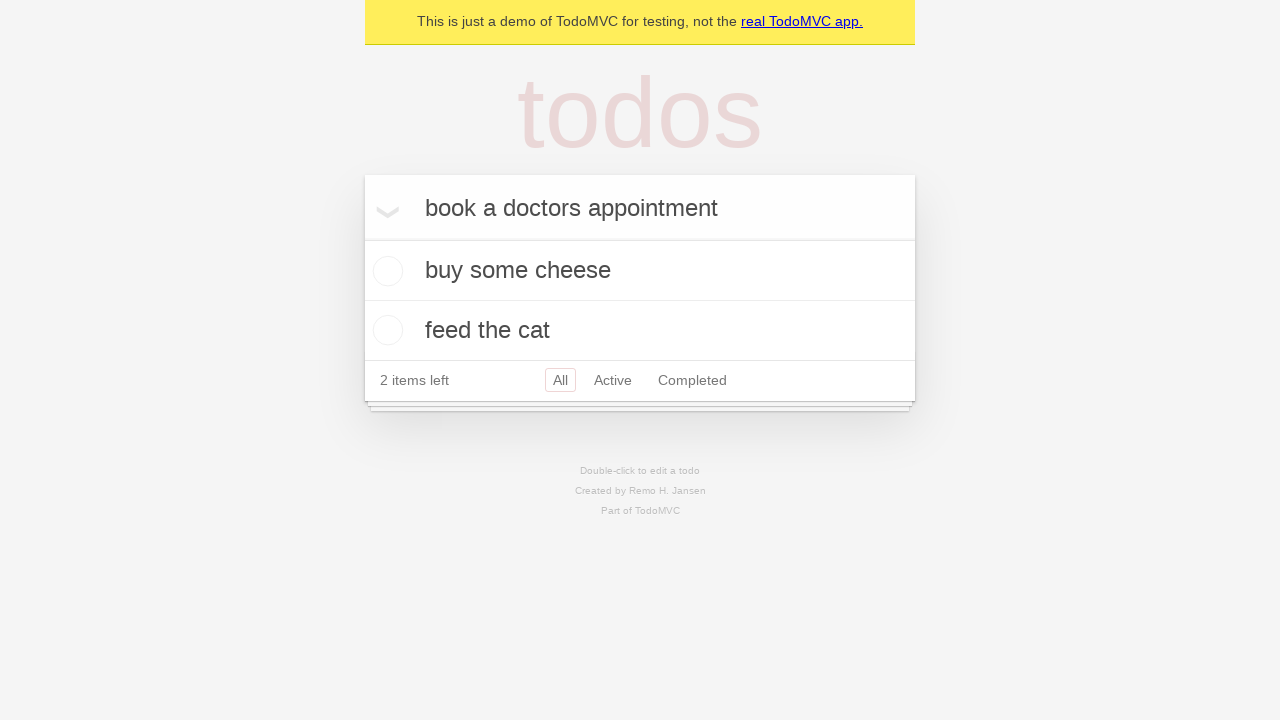

Pressed Enter to create third todo on .new-todo
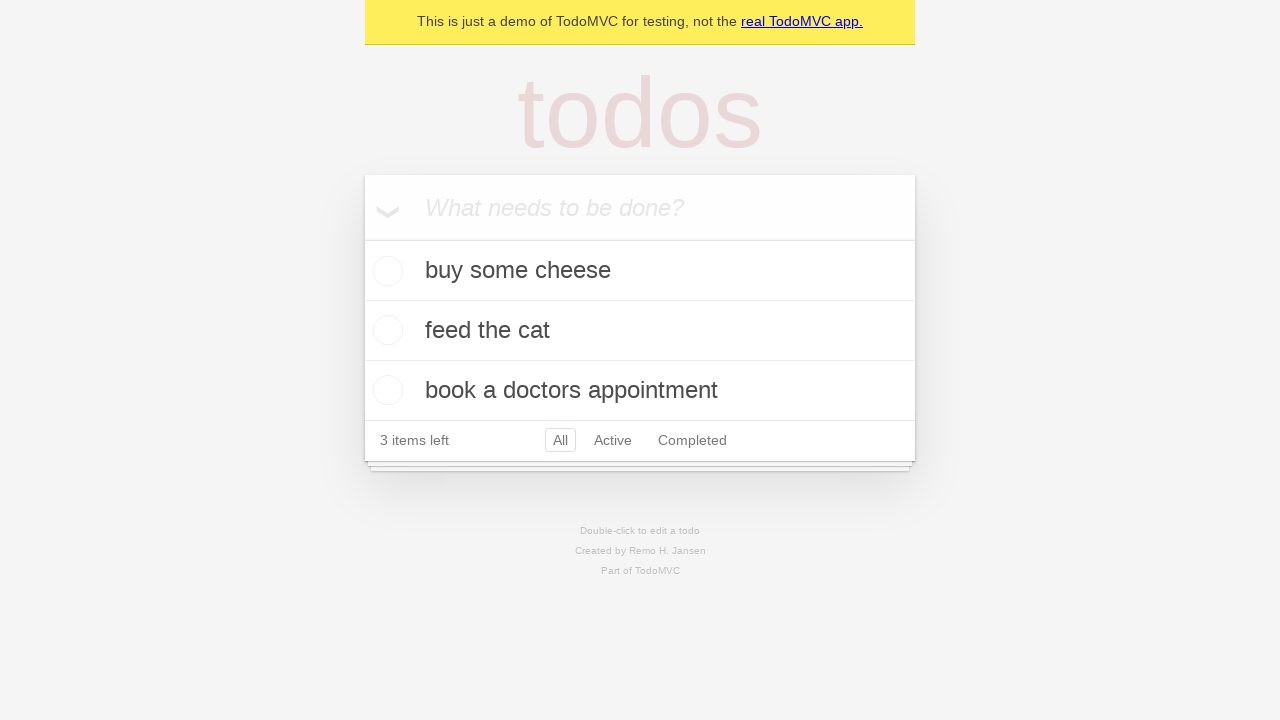

Waited for all three todos to load
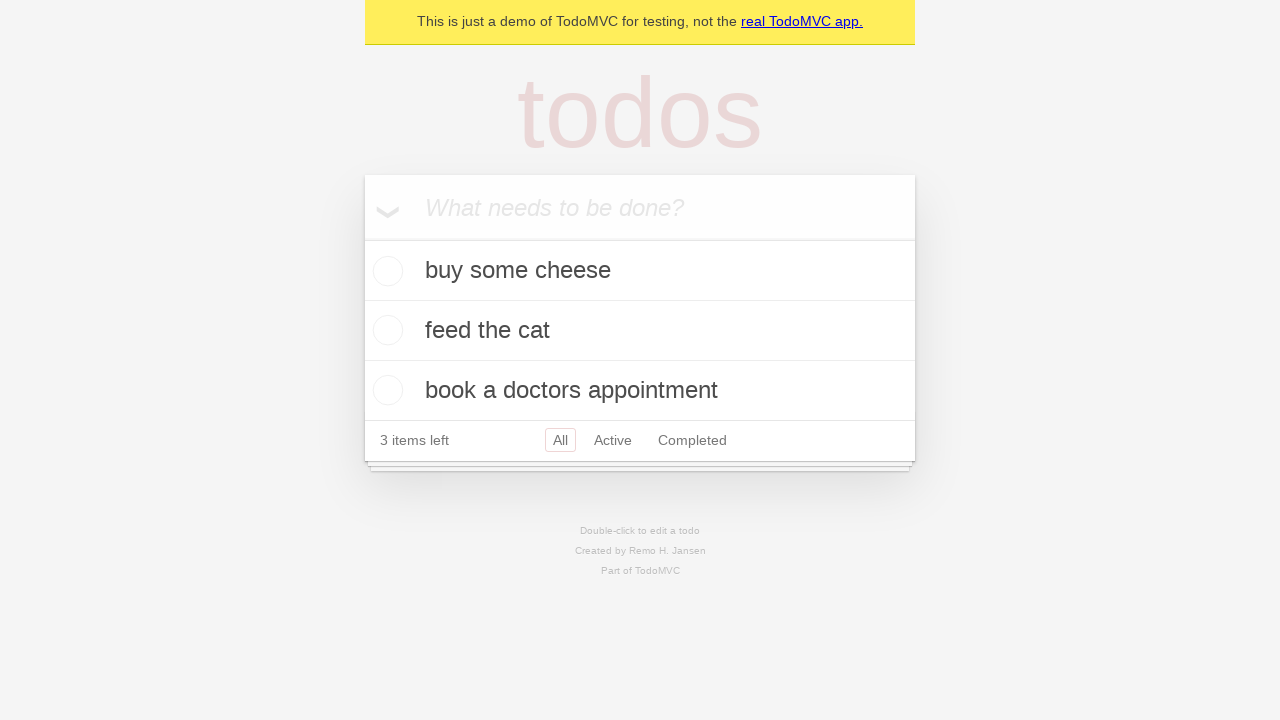

Double-clicked on second todo to enter edit mode at (640, 331) on .todo-list li >> nth=1
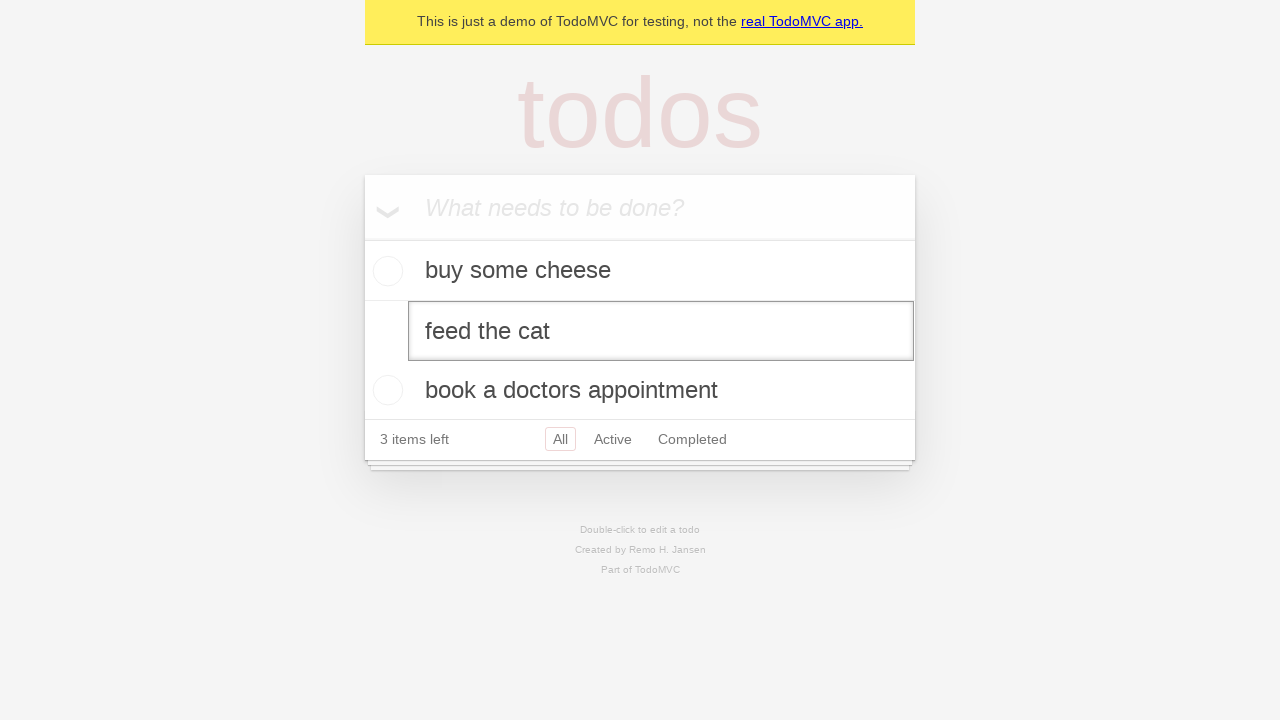

Todo entered edit mode, toggle and label controls should now be hidden
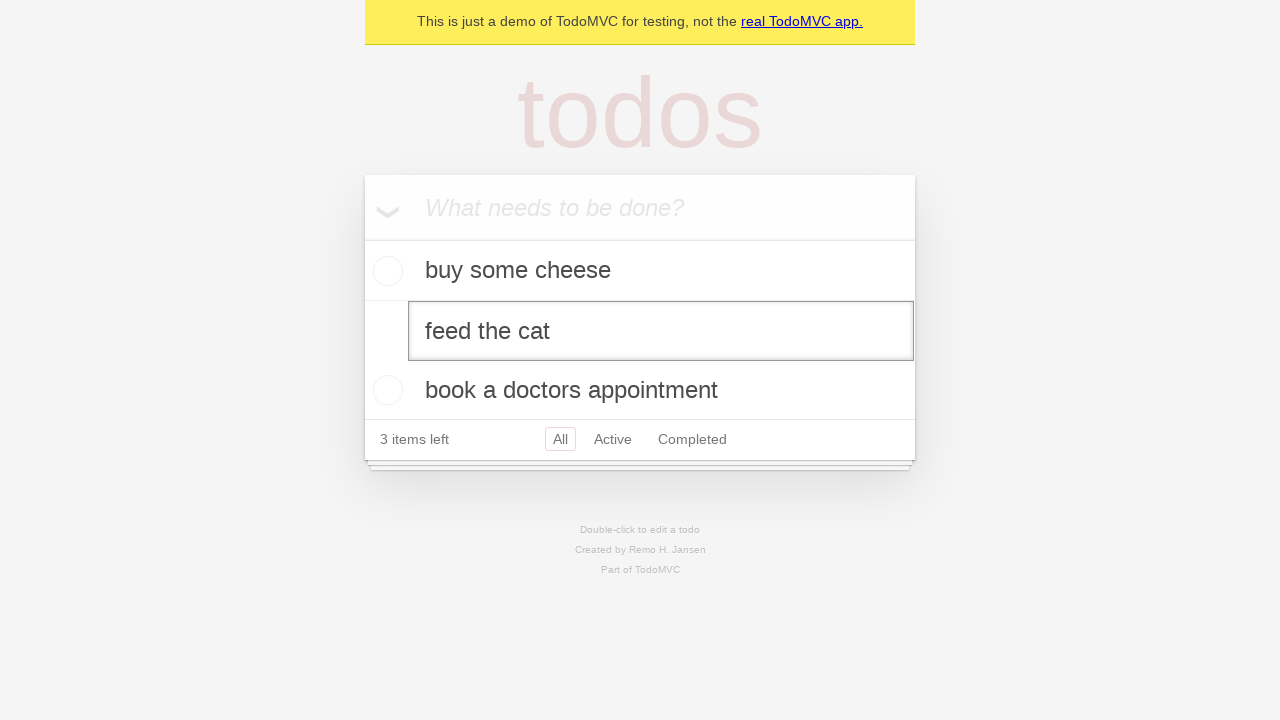

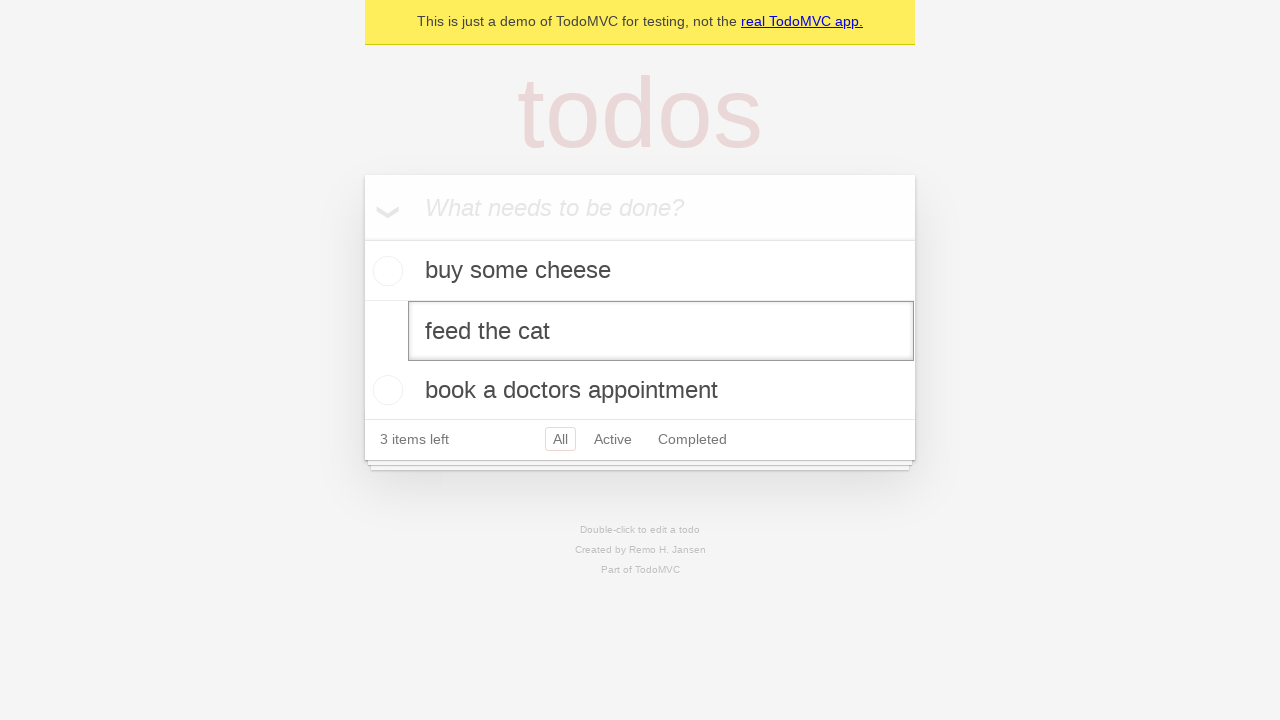